Types a search query in the search bar and verifies that 4 products are displayed in the filtered results

Starting URL: https://rahulshettyacademy.com/seleniumPractise/#/

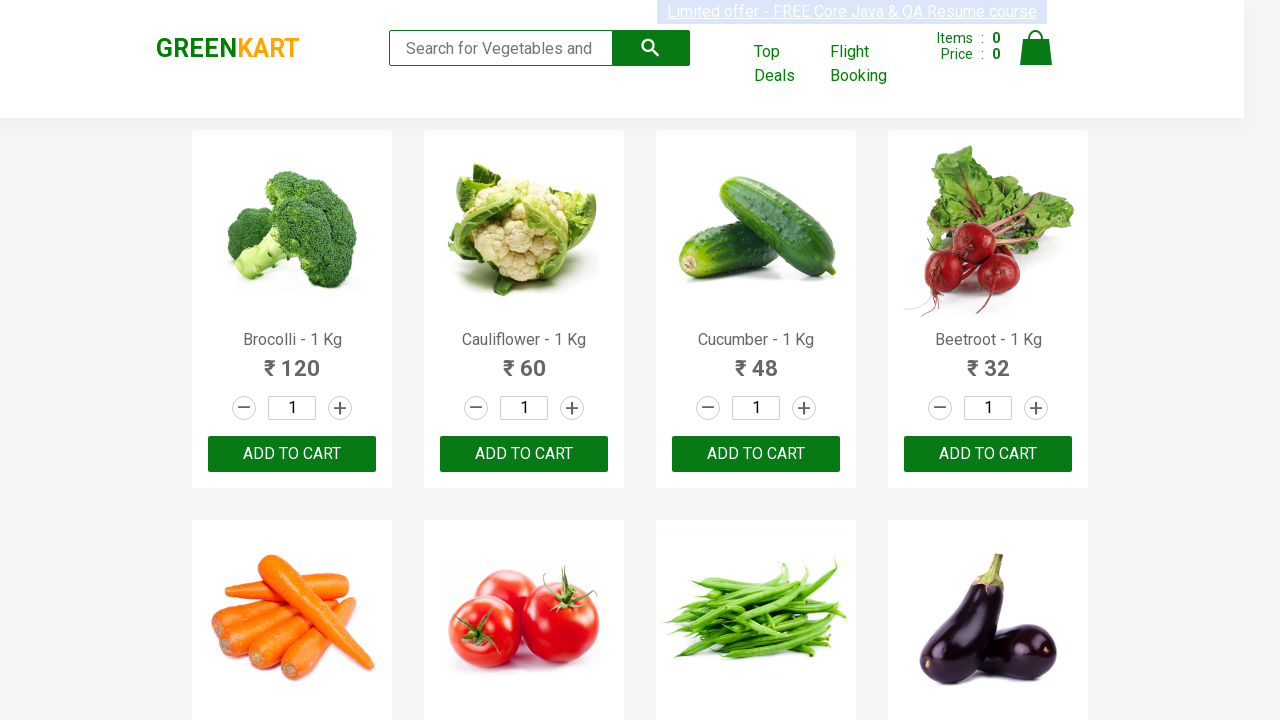

Typed 'ca' in search bar on .search-keyword
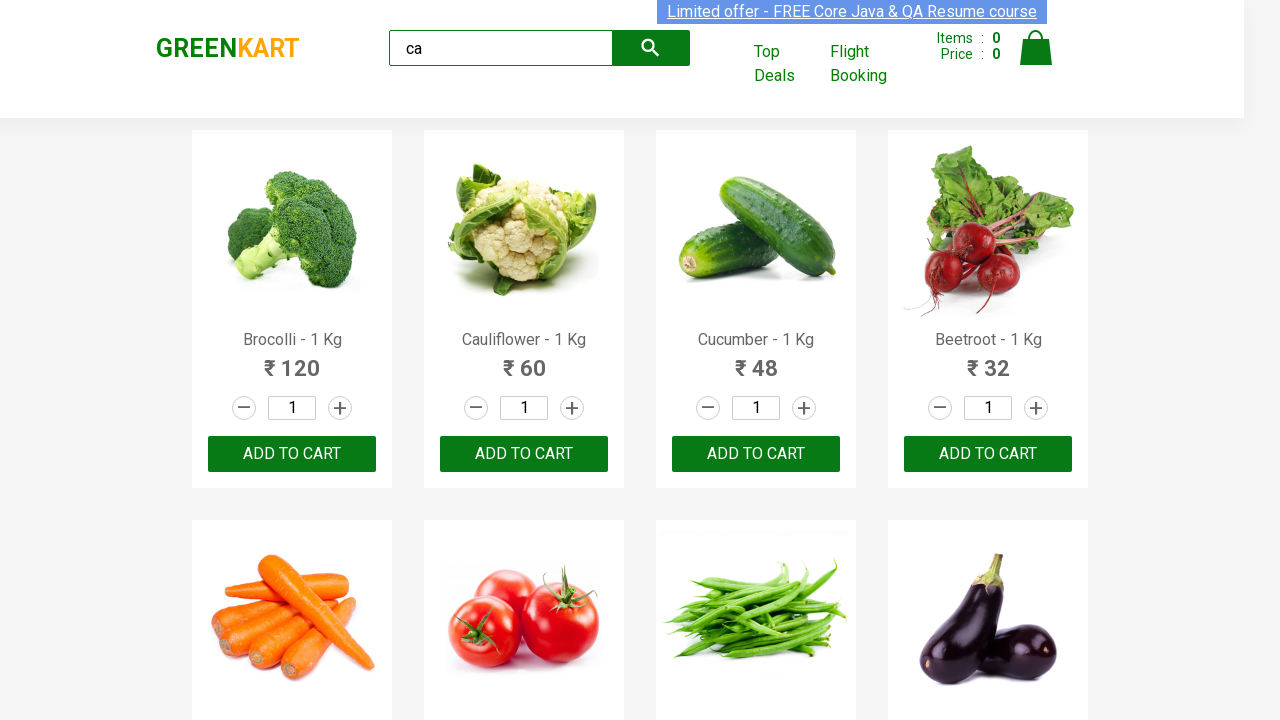

Waited 2 seconds for search results to filter
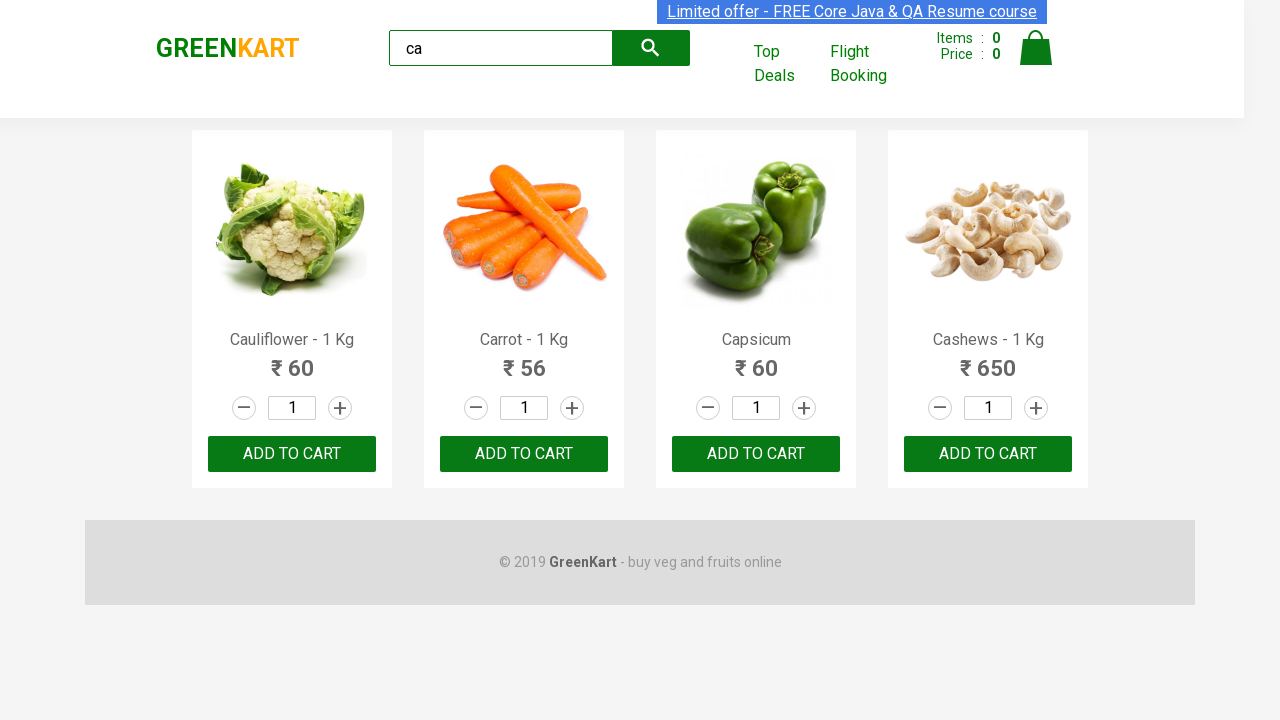

Located all visible products
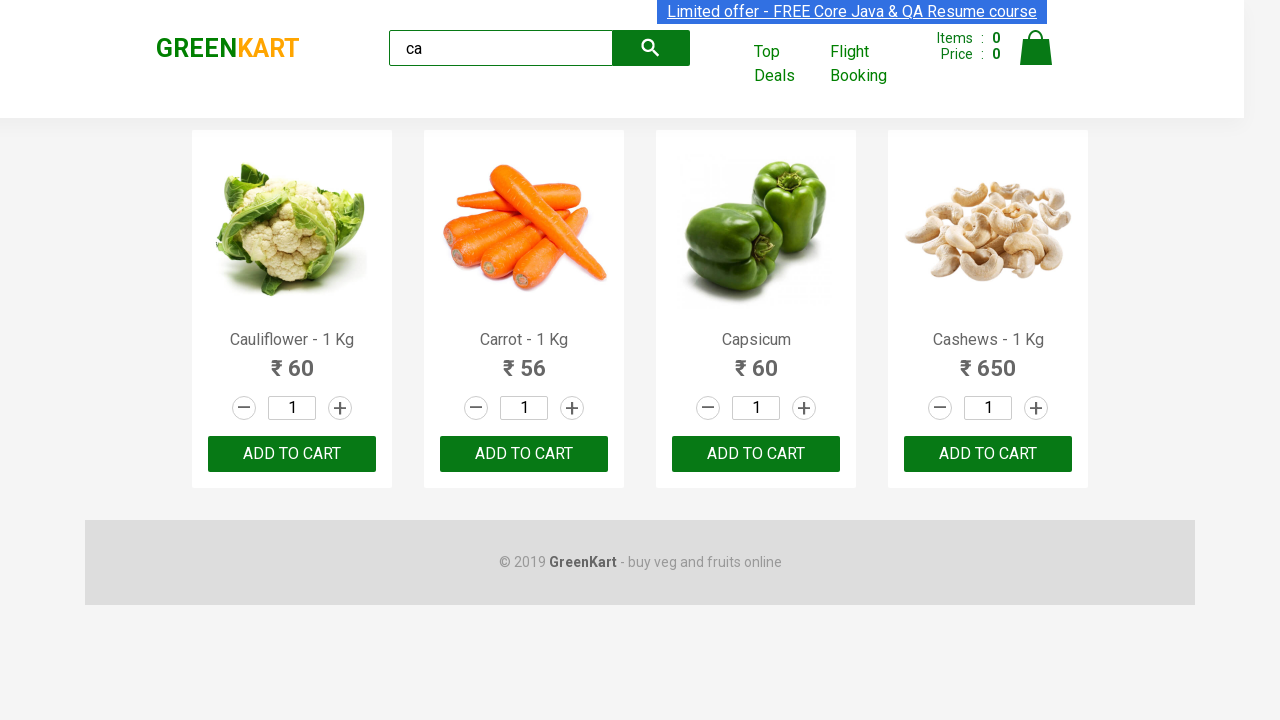

Verified that 4 products are displayed in filtered results
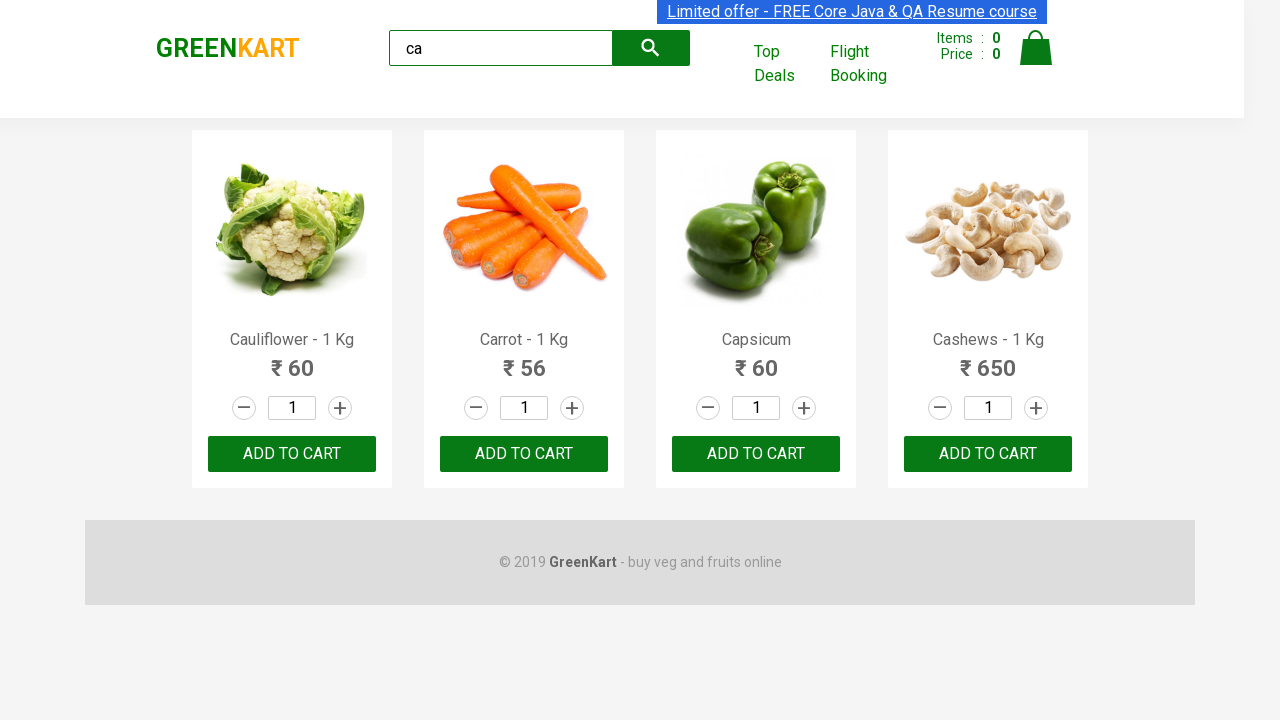

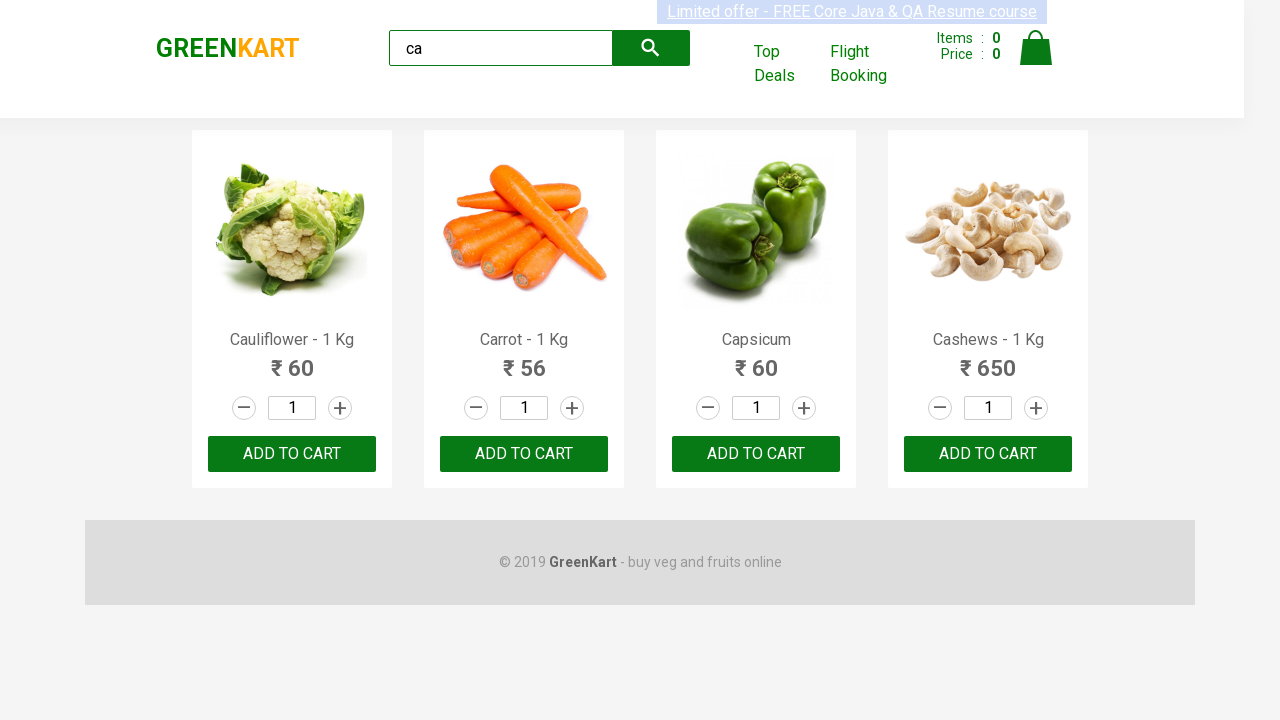